Navigates to the Automation Practice page and verifies that footer links are present and have valid href attributes

Starting URL: https://rahulshettyacademy.com/AutomationPractice/

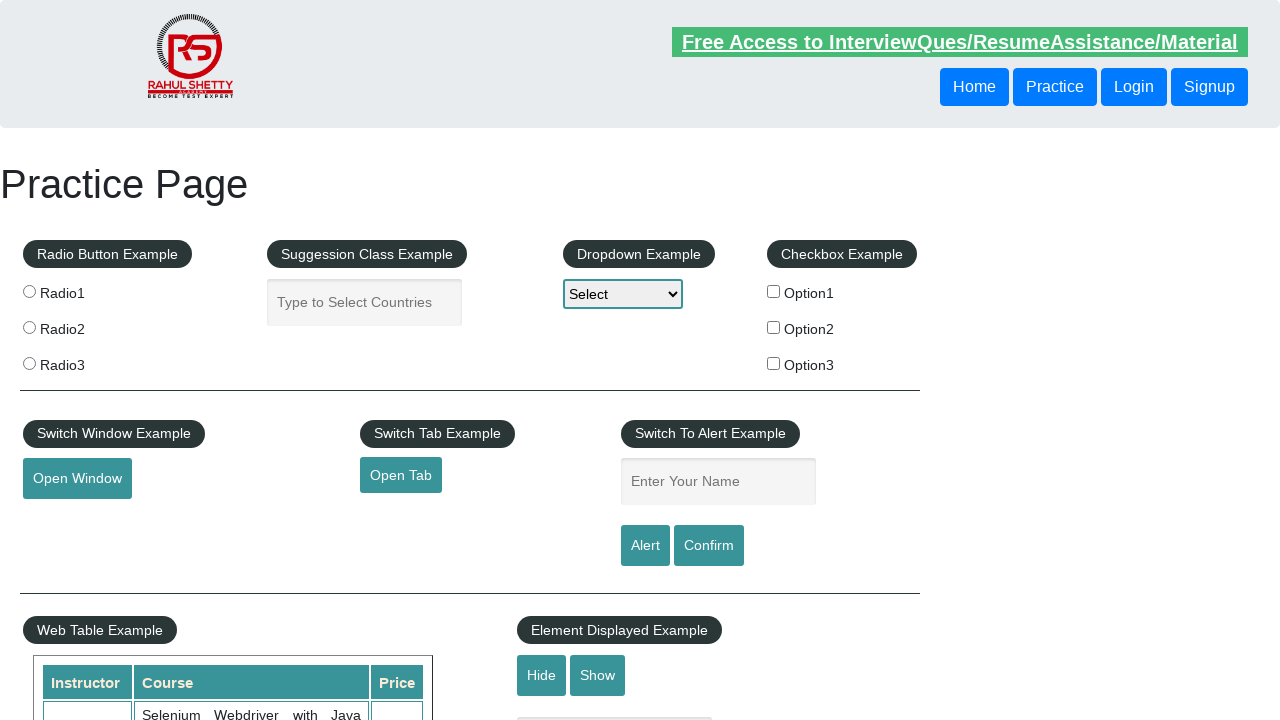

Footer element (#gf-BIG) became visible
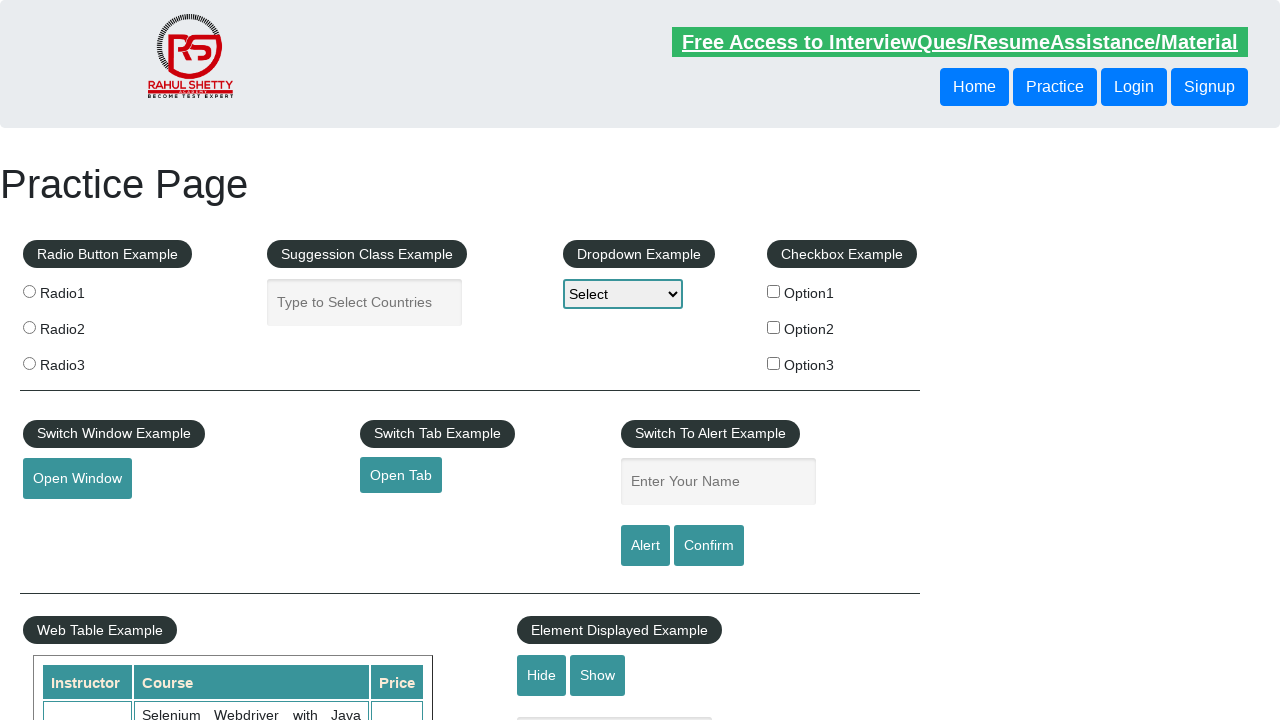

Located footer element
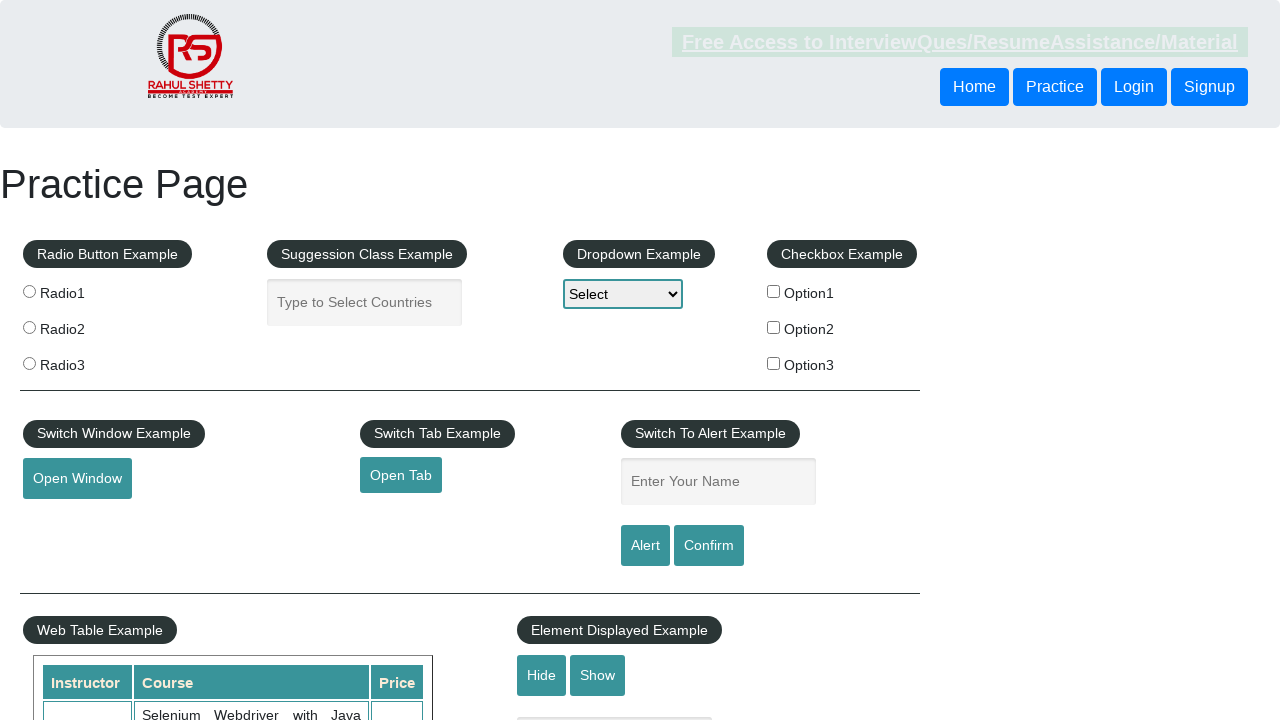

Located all anchor links within footer
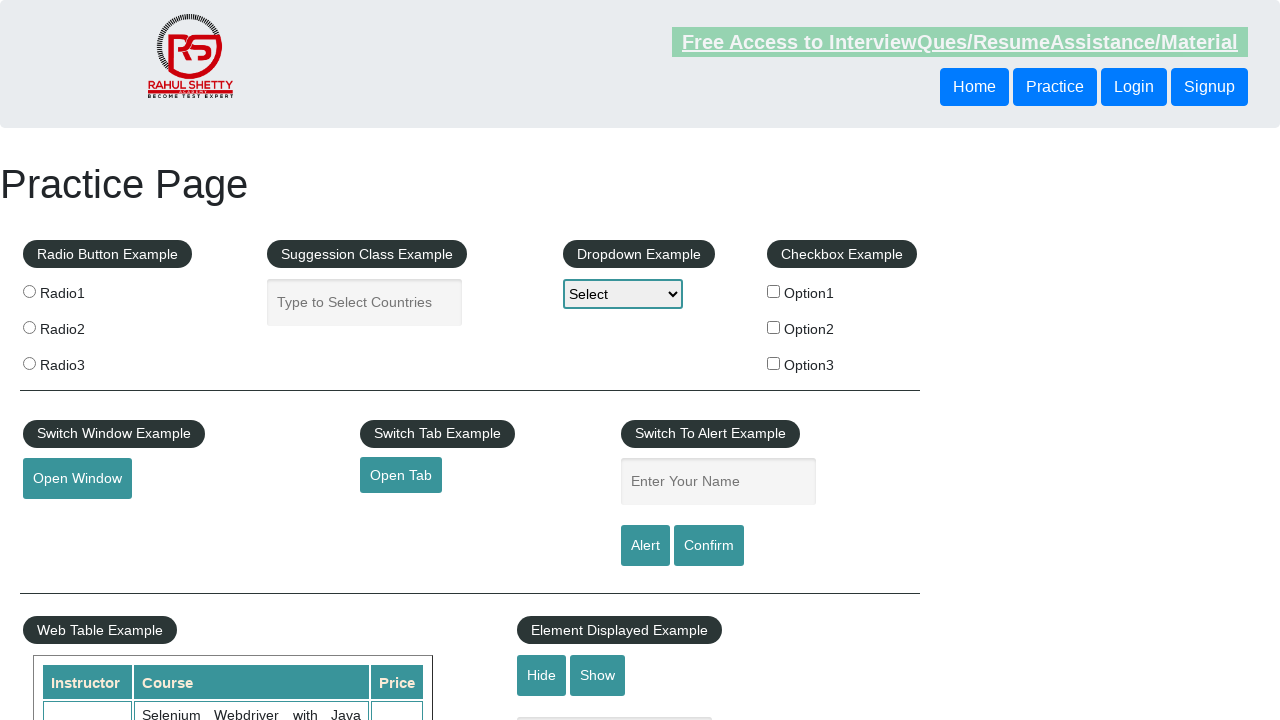

Counted 20 footer links
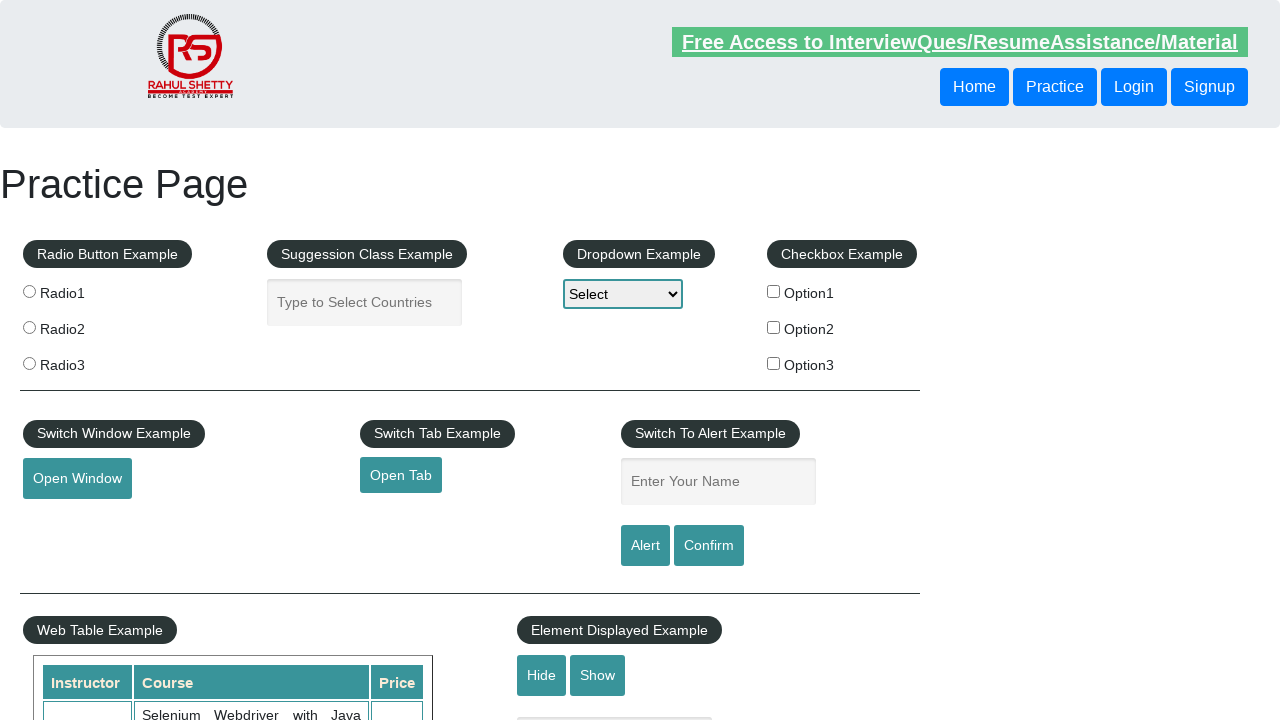

Asserted that footer contains at least one link
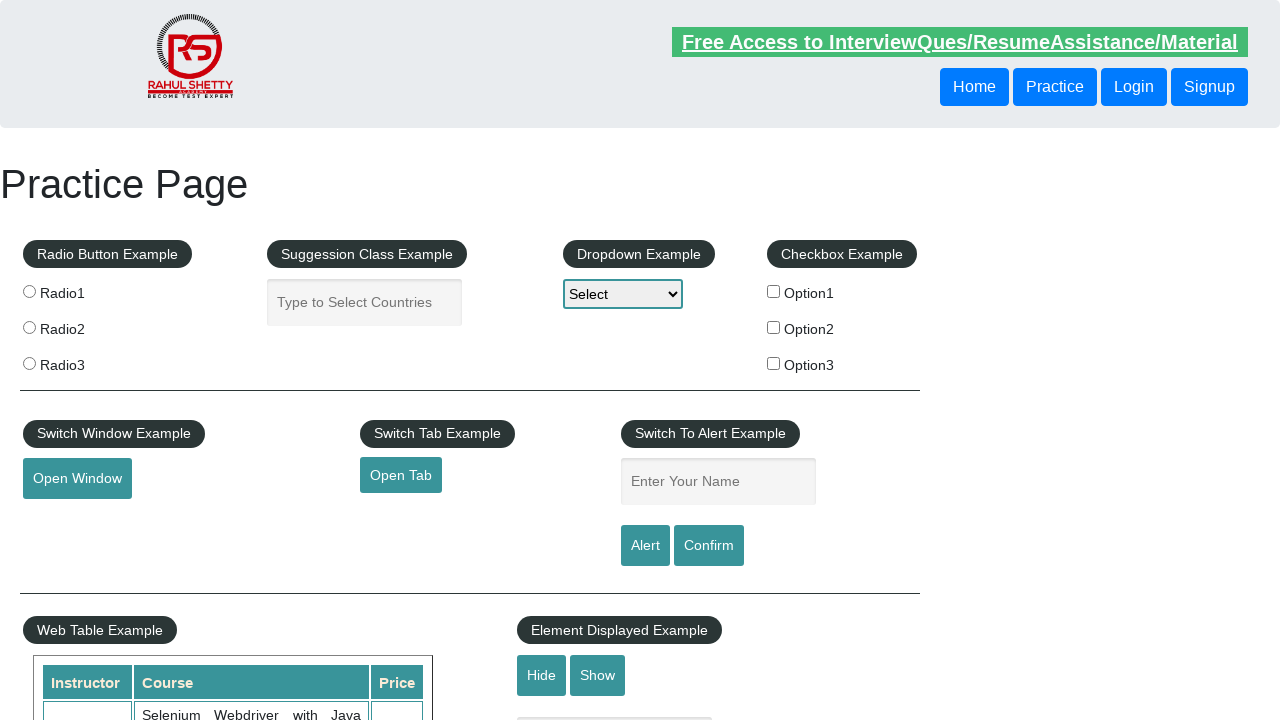

Located footer link at index 0
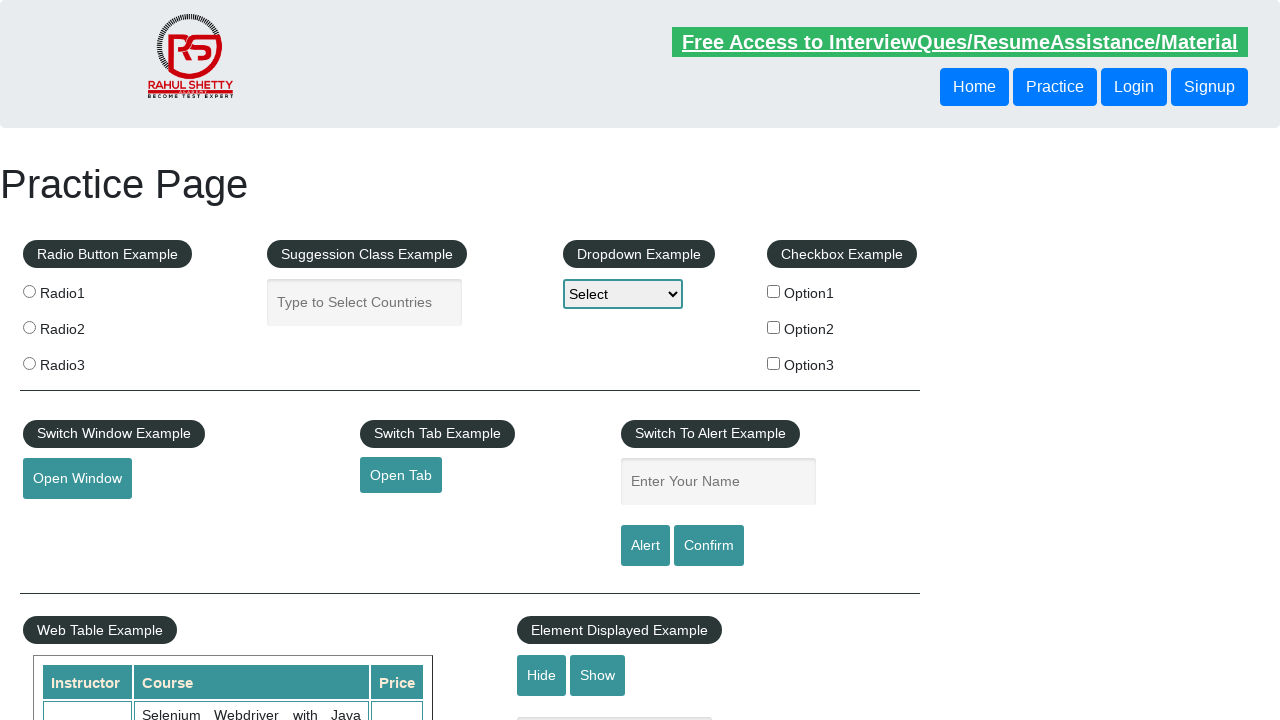

Retrieved href attribute from link 0: '#'
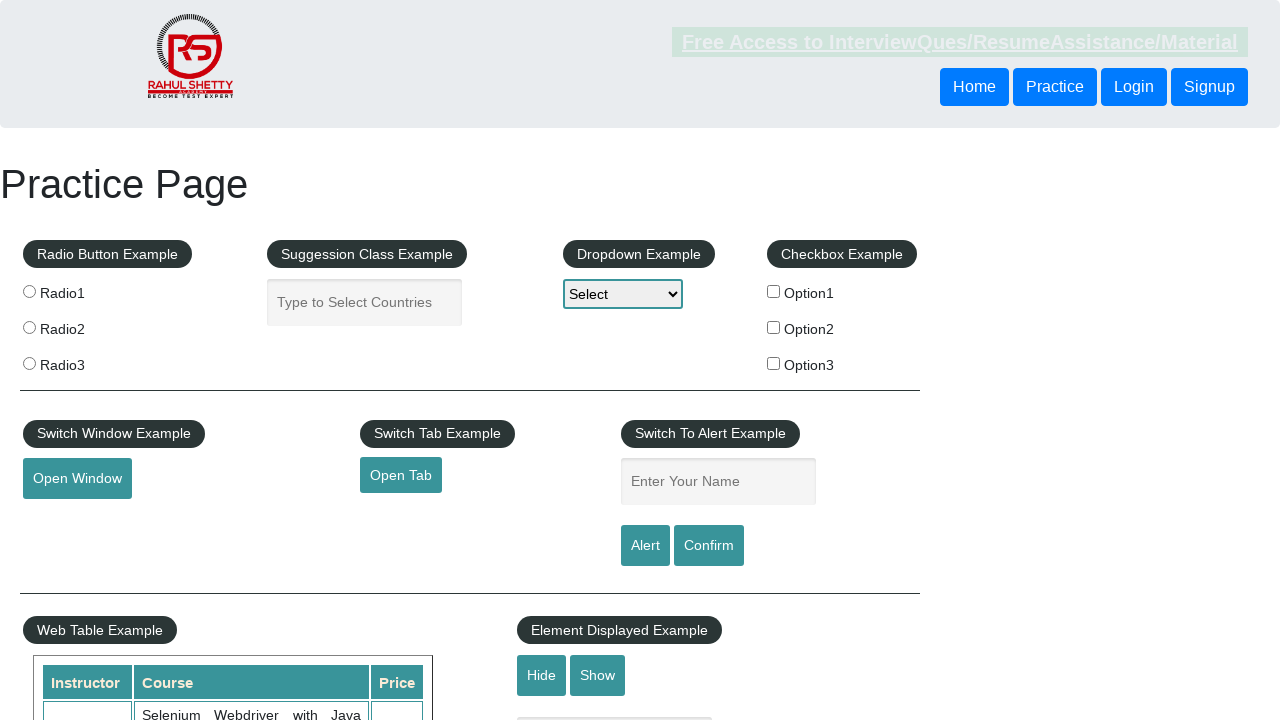

Asserted that link 0 has a valid href attribute
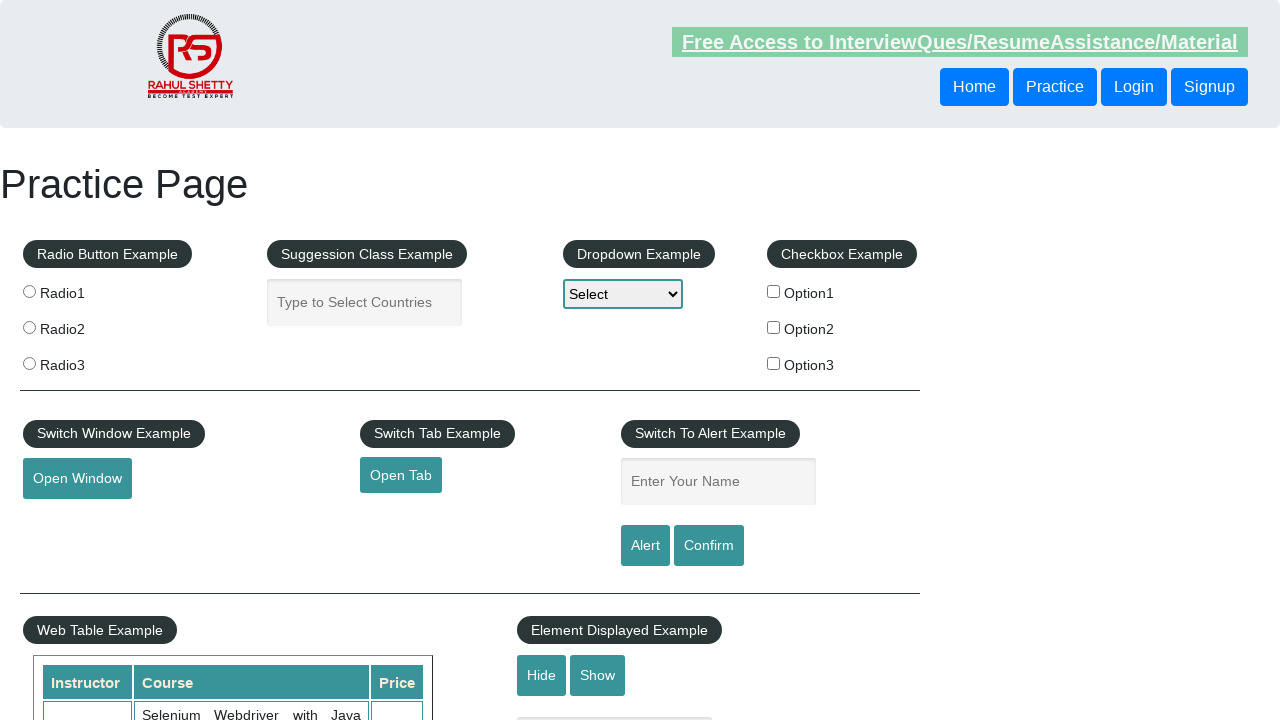

Located footer link at index 1
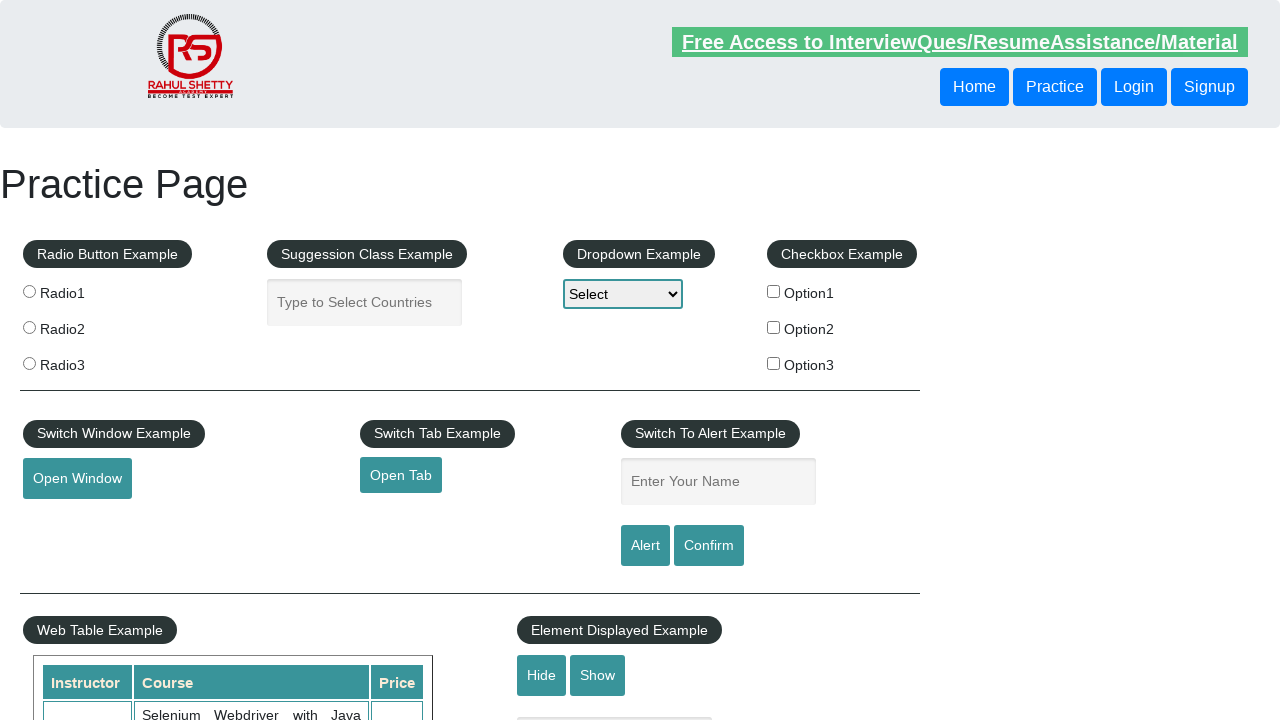

Retrieved href attribute from link 1: 'http://www.restapitutorial.com/'
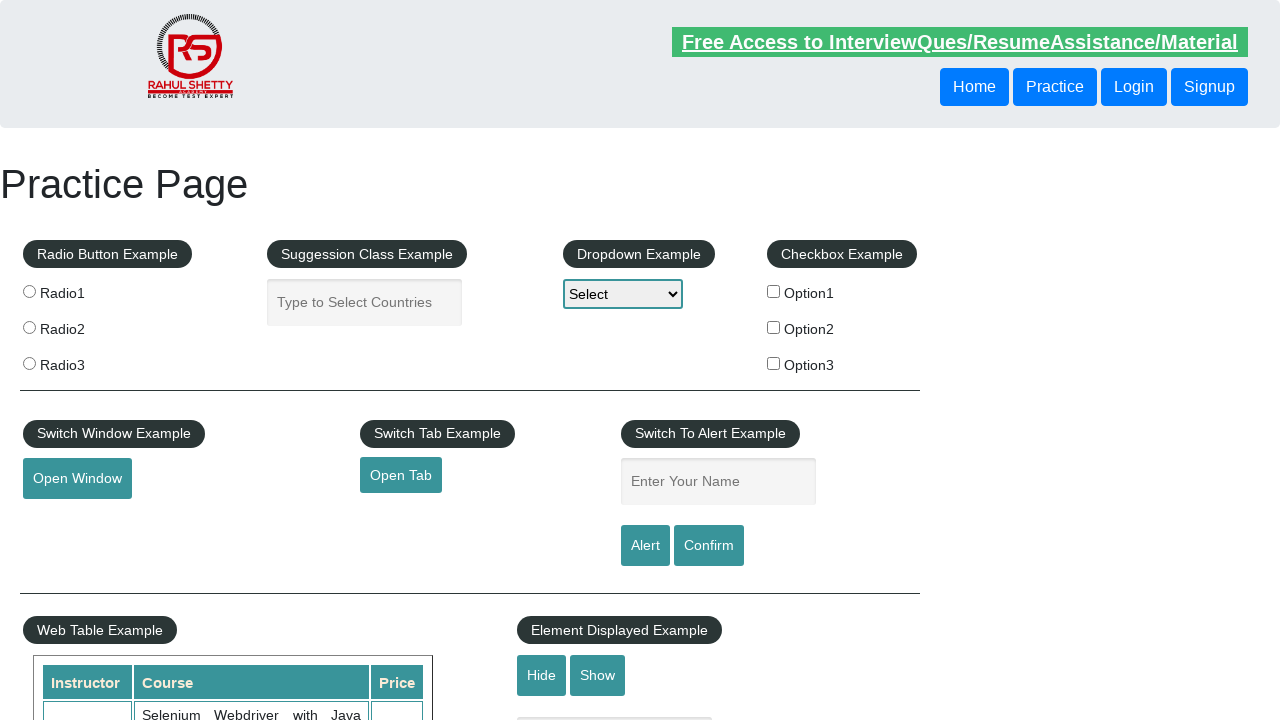

Asserted that link 1 has a valid href attribute
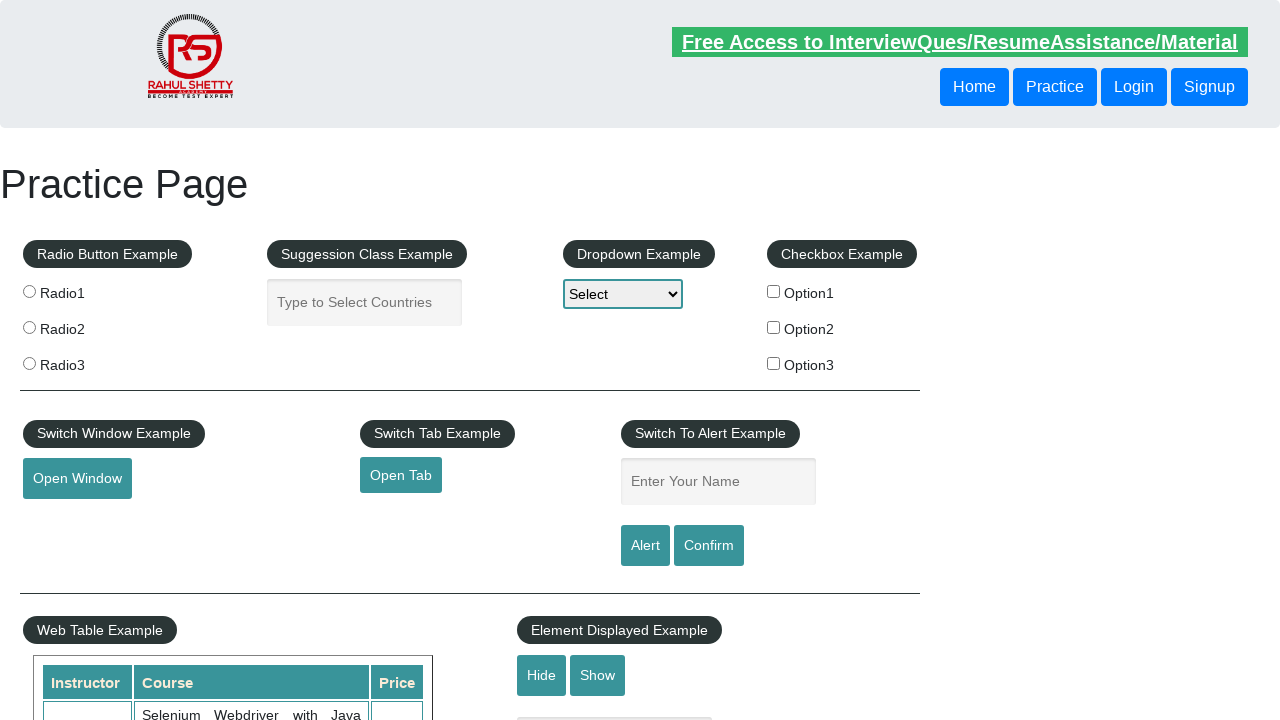

Located footer link at index 2
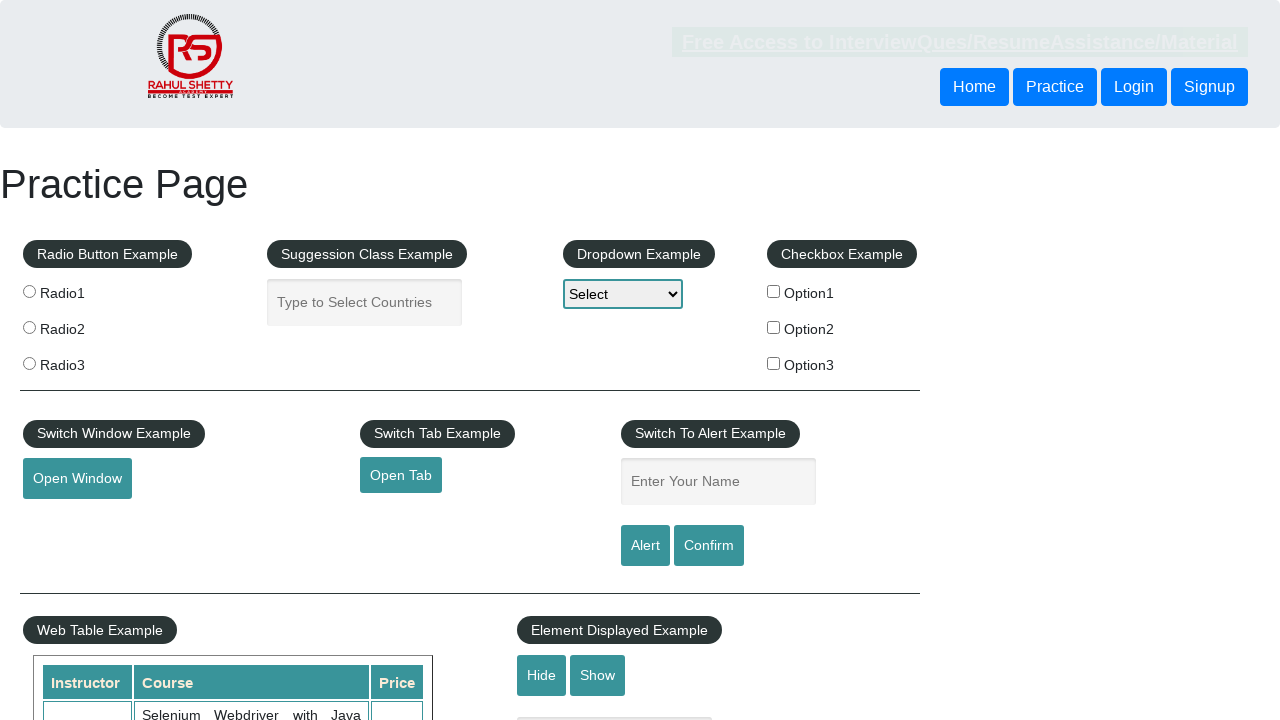

Retrieved href attribute from link 2: 'https://www.soapui.org/'
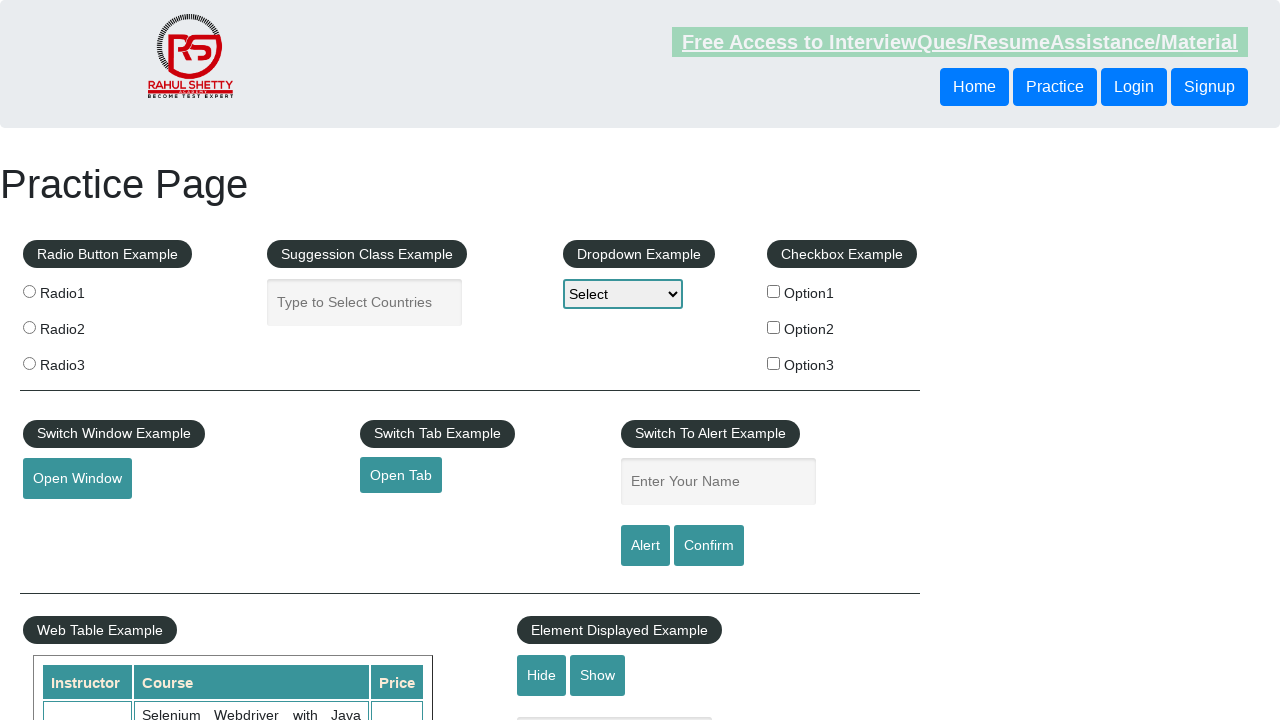

Asserted that link 2 has a valid href attribute
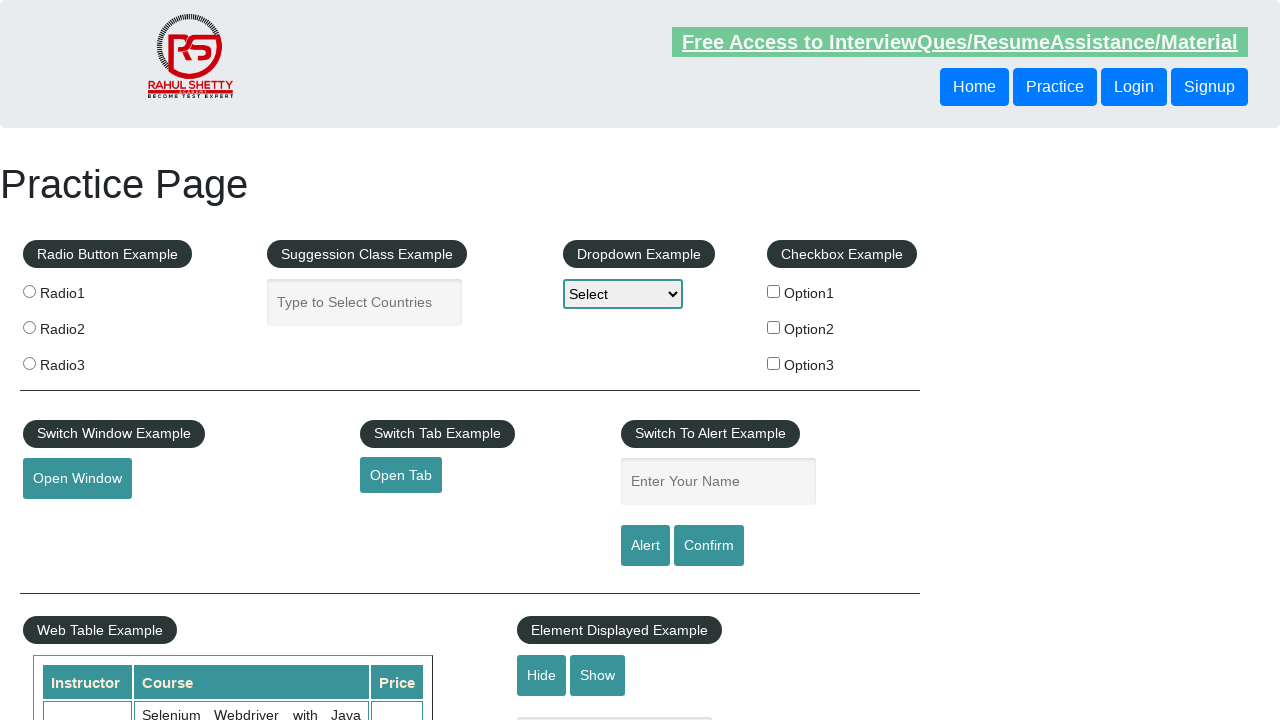

Located footer link at index 3
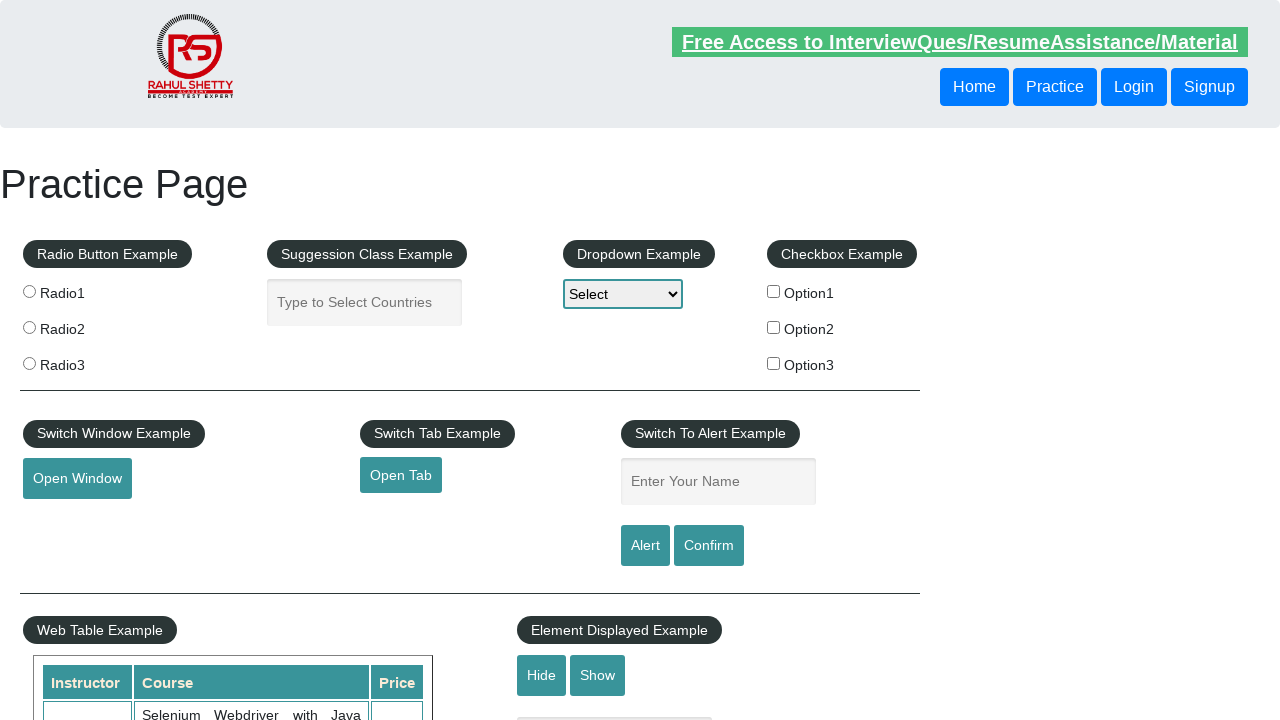

Retrieved href attribute from link 3: 'https://courses.rahulshettyacademy.com/p/appium-tutorial'
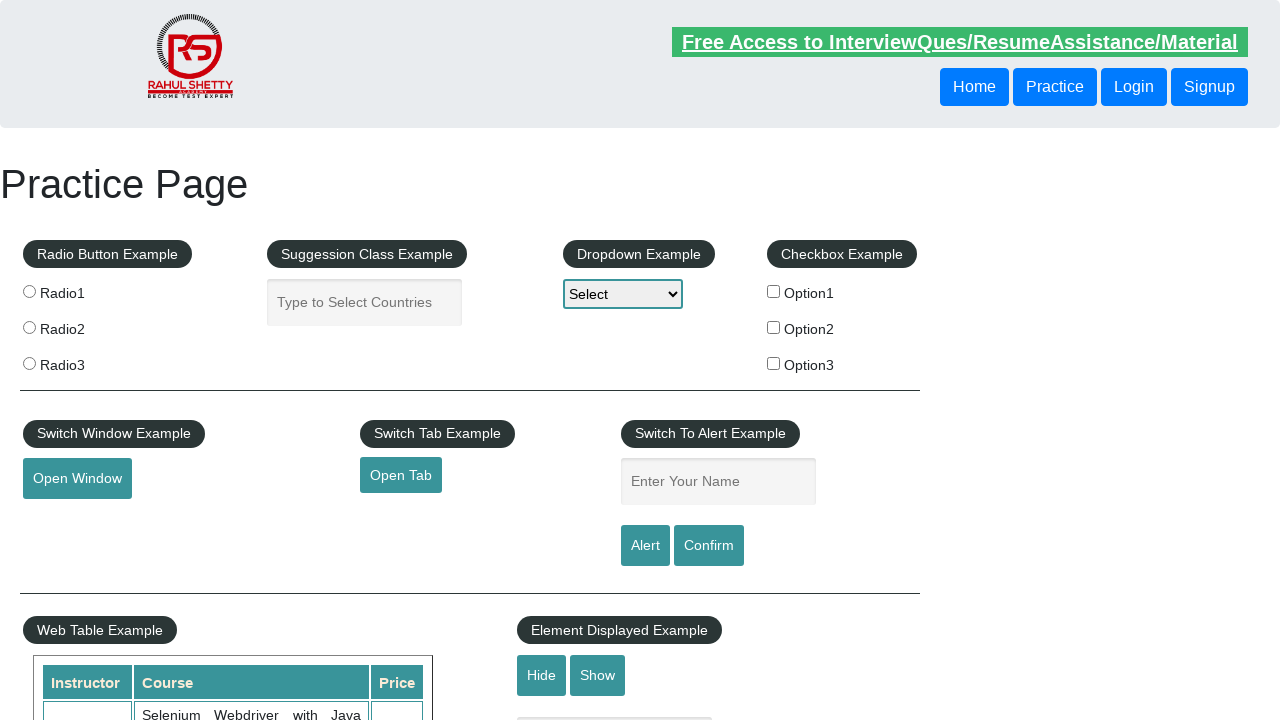

Asserted that link 3 has a valid href attribute
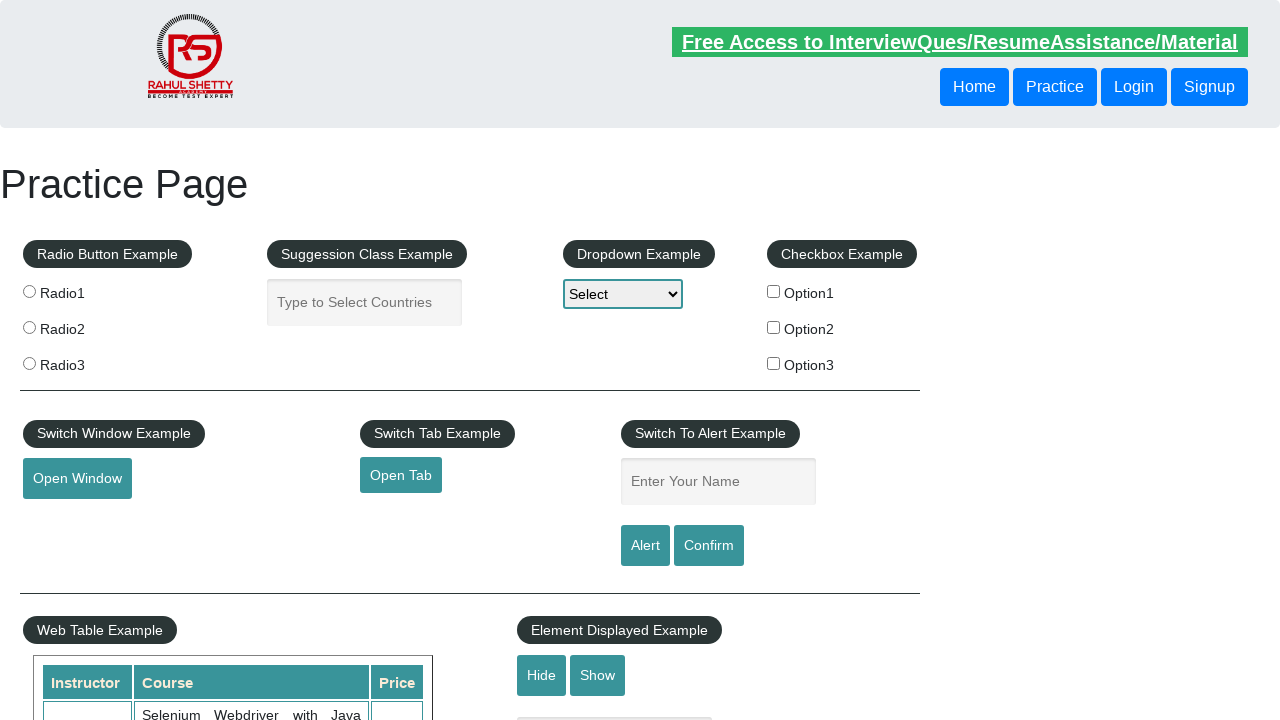

Located footer link at index 4
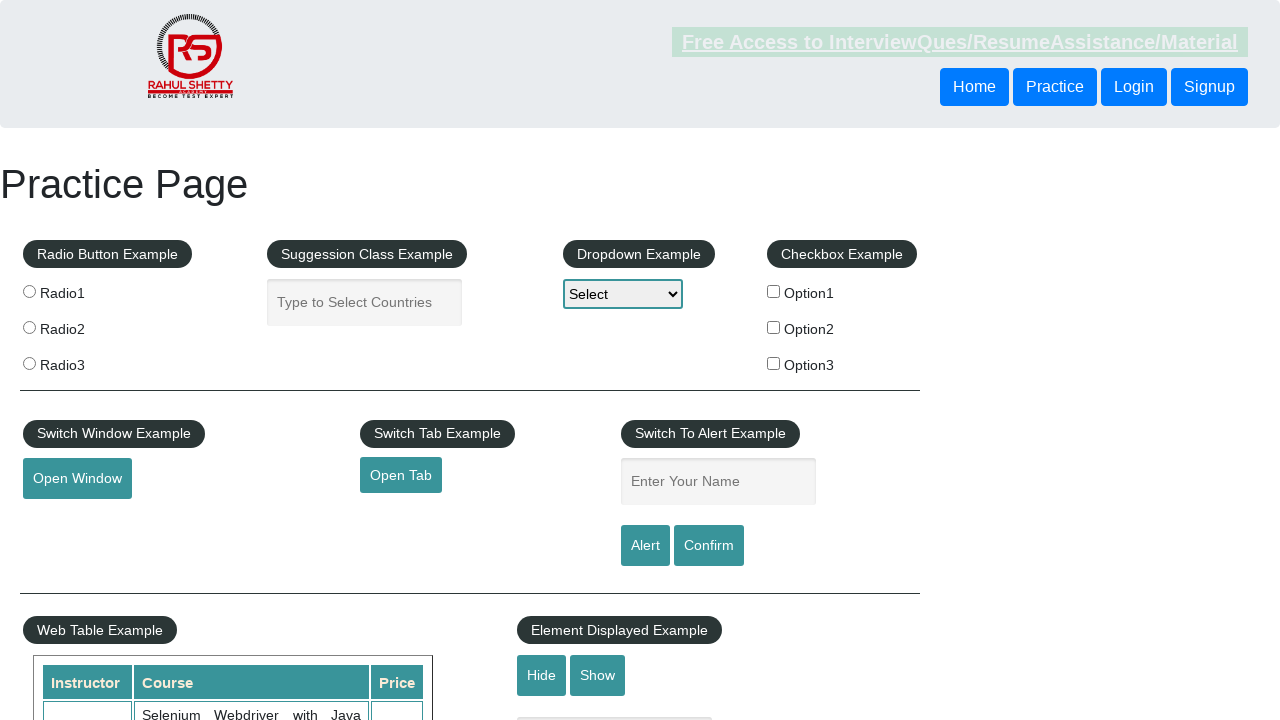

Retrieved href attribute from link 4: 'https://jmeter.apache.org/'
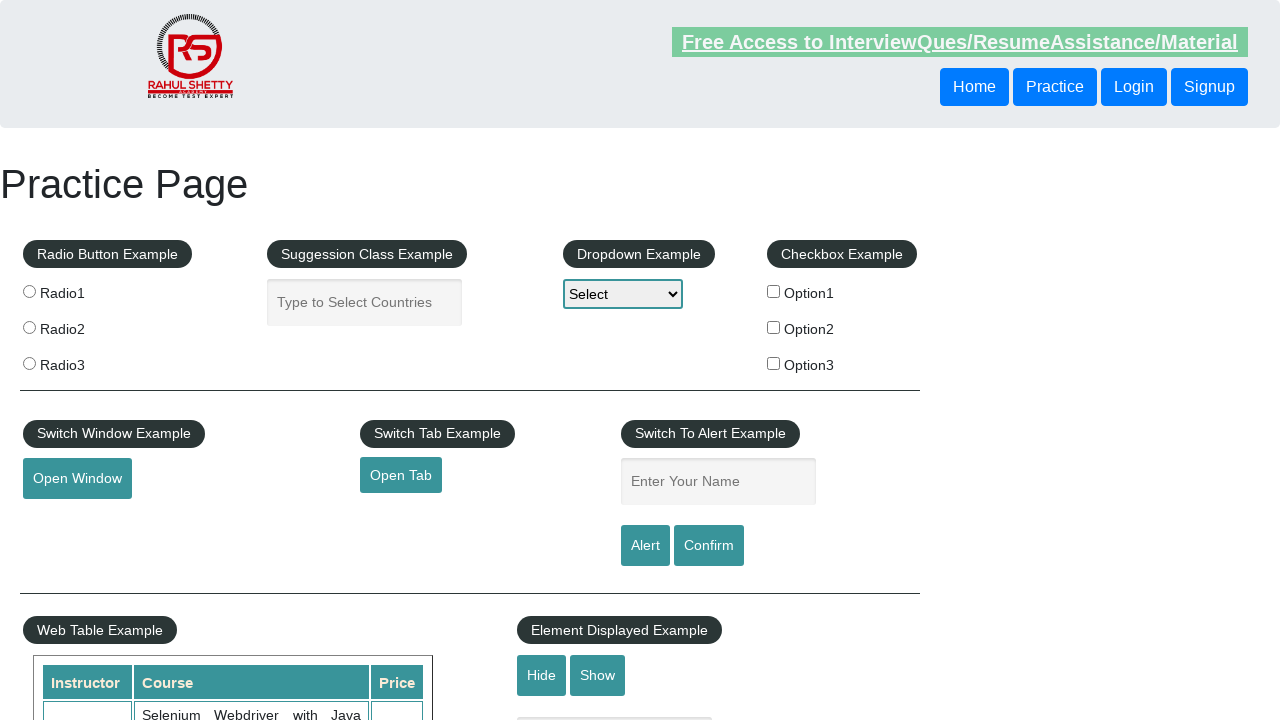

Asserted that link 4 has a valid href attribute
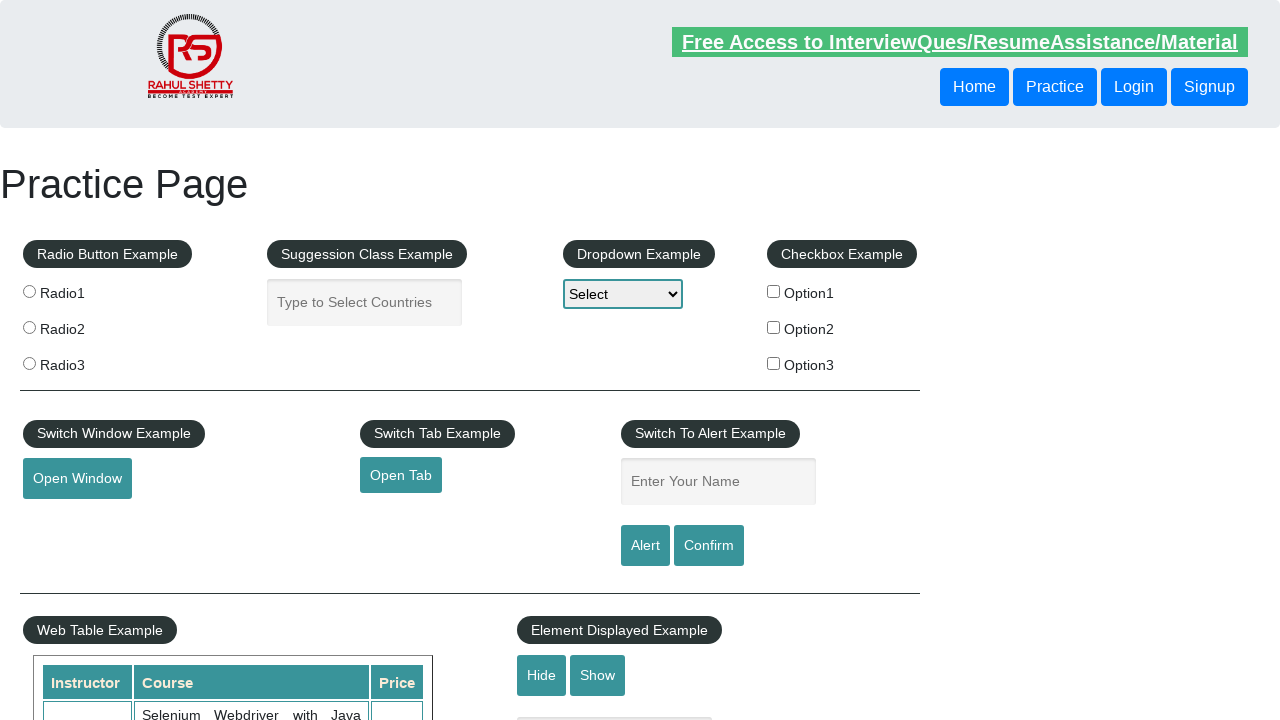

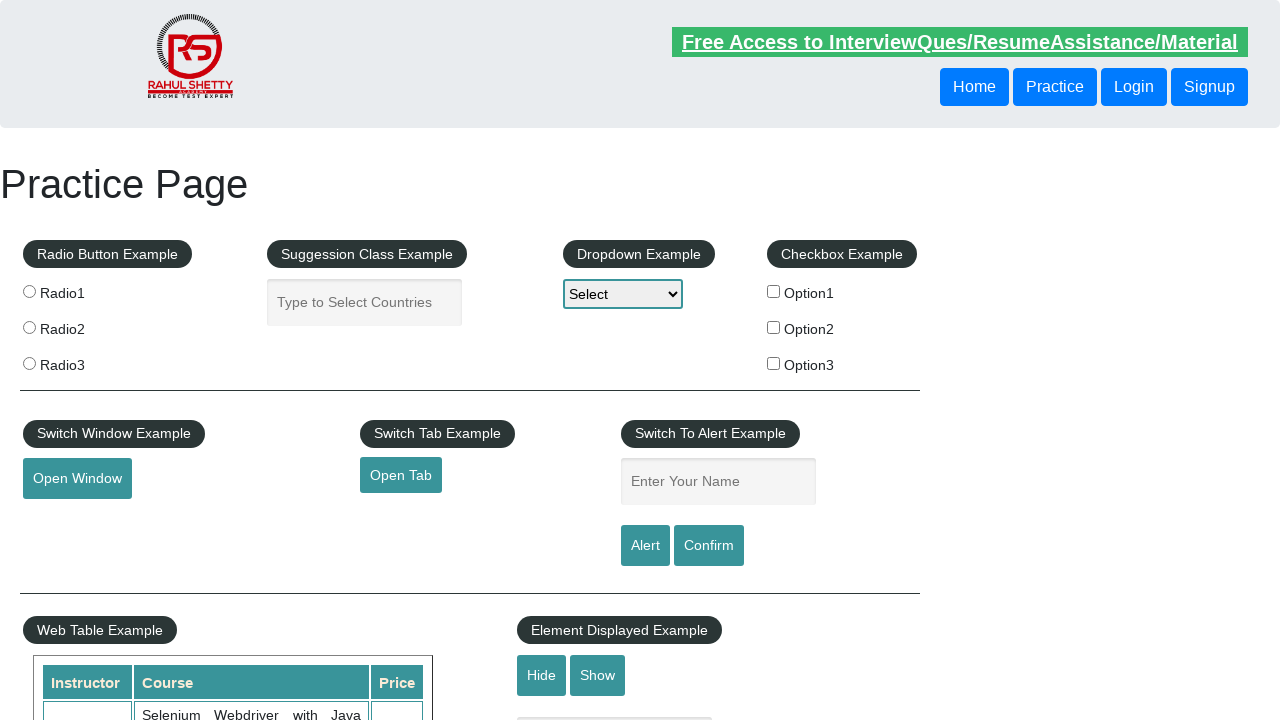